Tests Hacker News search functionality by searching for "testdriven" and verifying the term appears in results

Starting URL: https://news.ycombinator.com

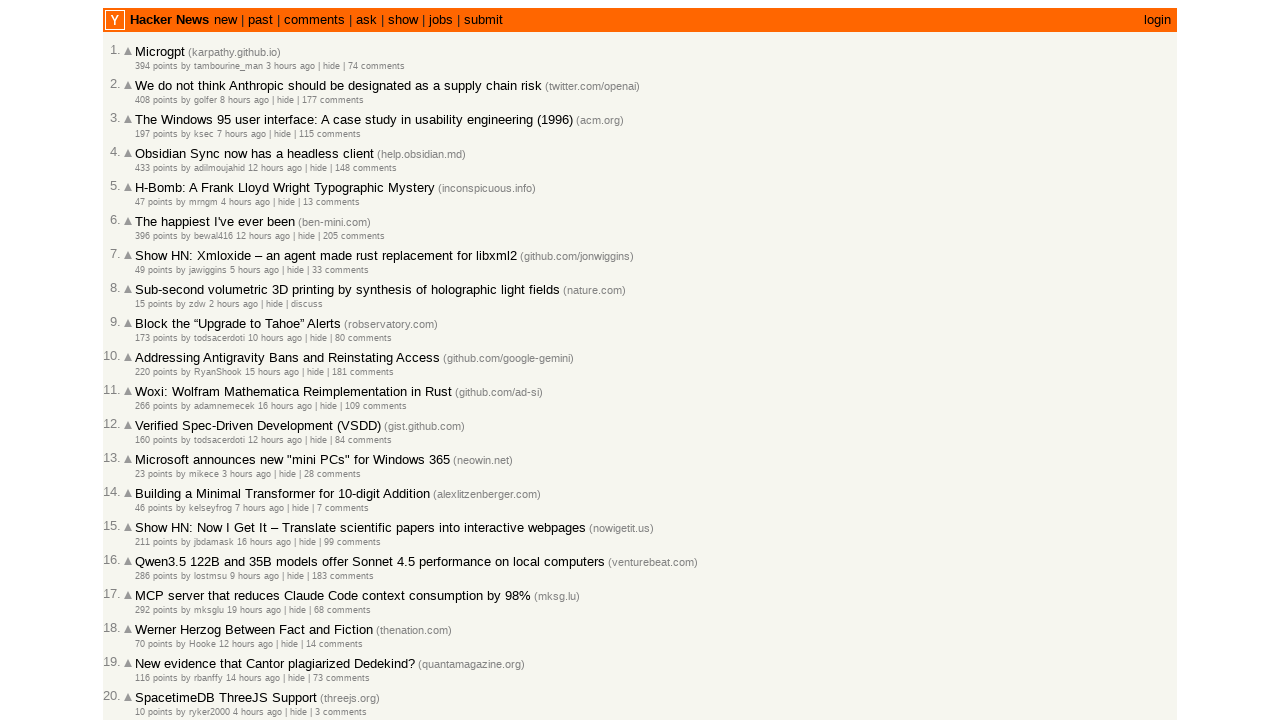

Filled search box with 'testdriven' on input[name='q']
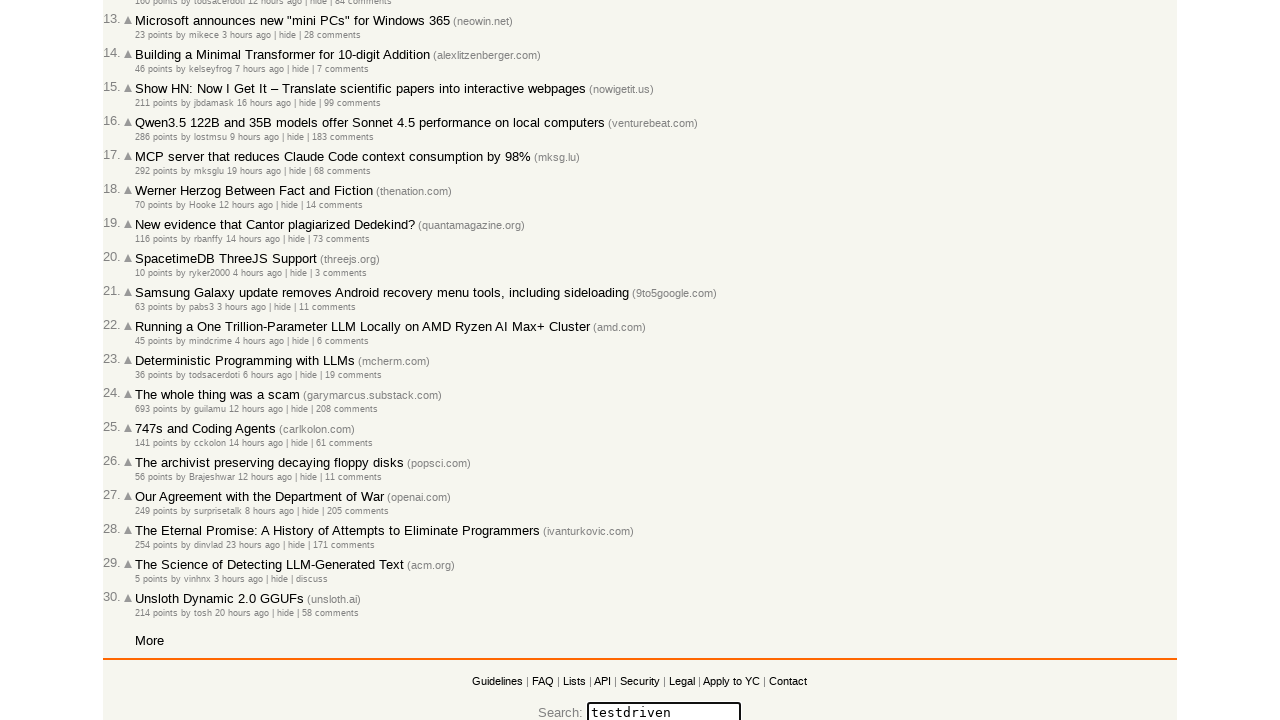

Pressed Enter to submit search on input[name='q']
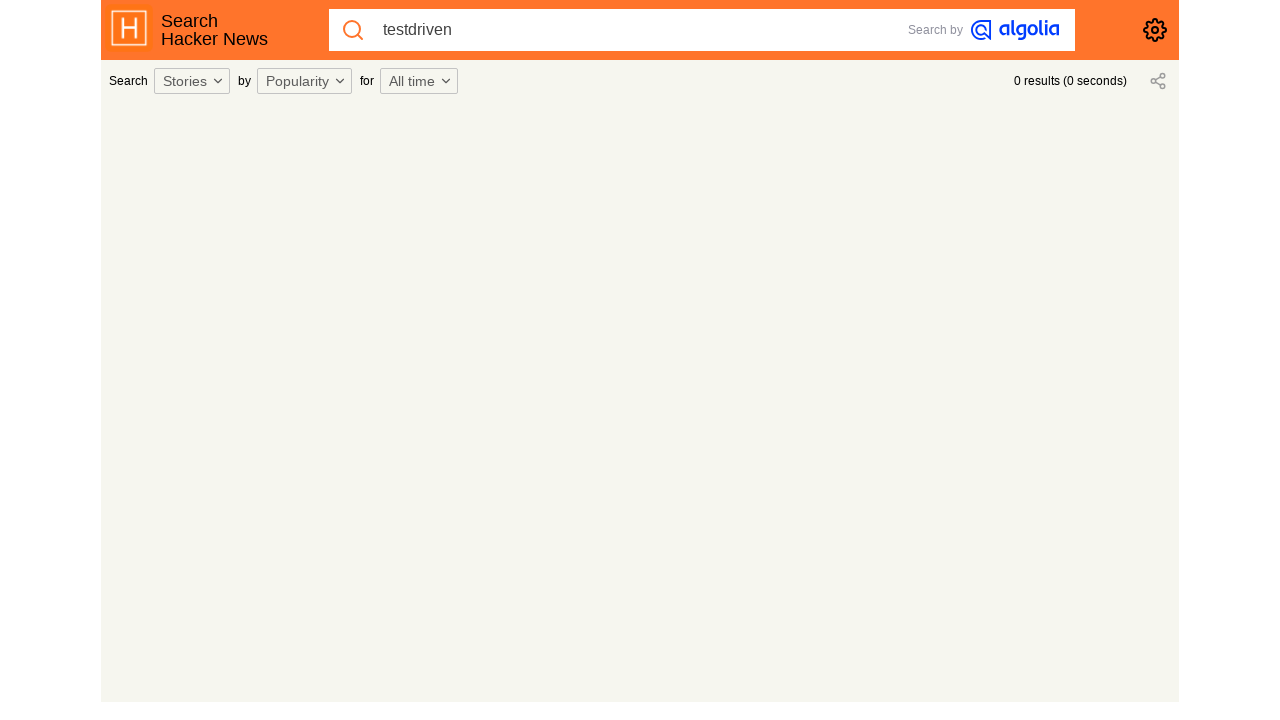

Waited for search results to load (networkidle)
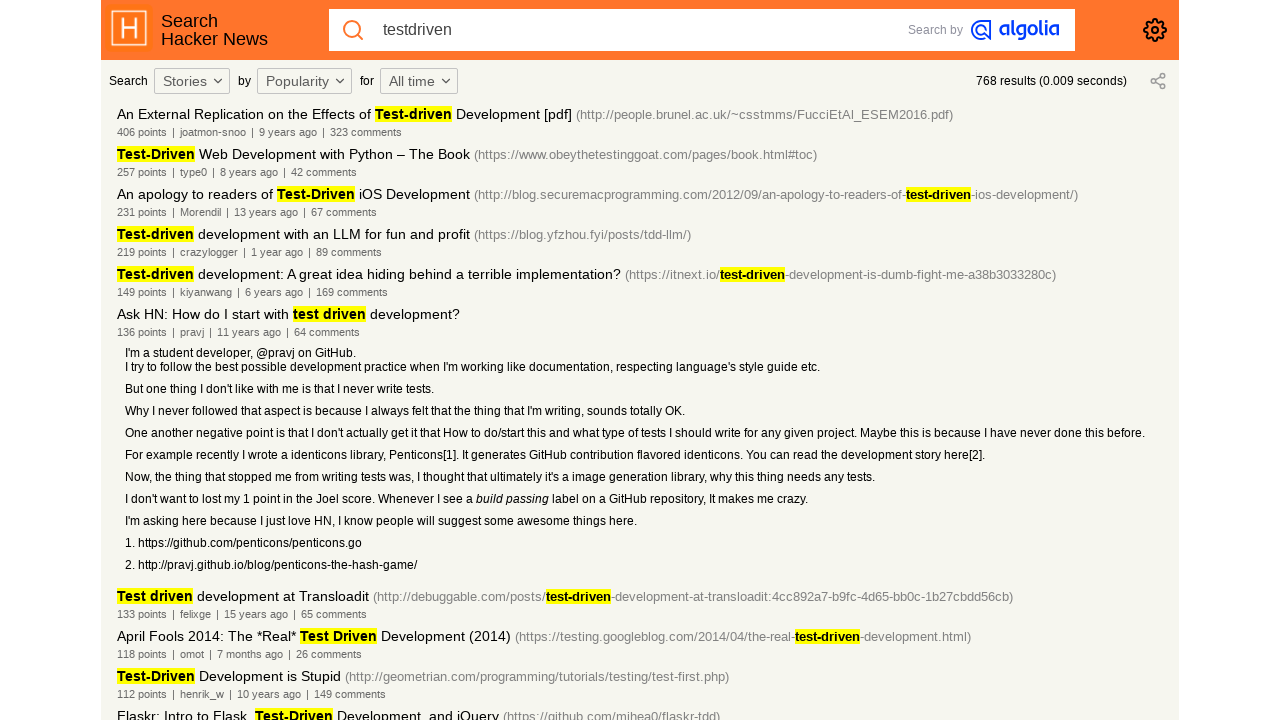

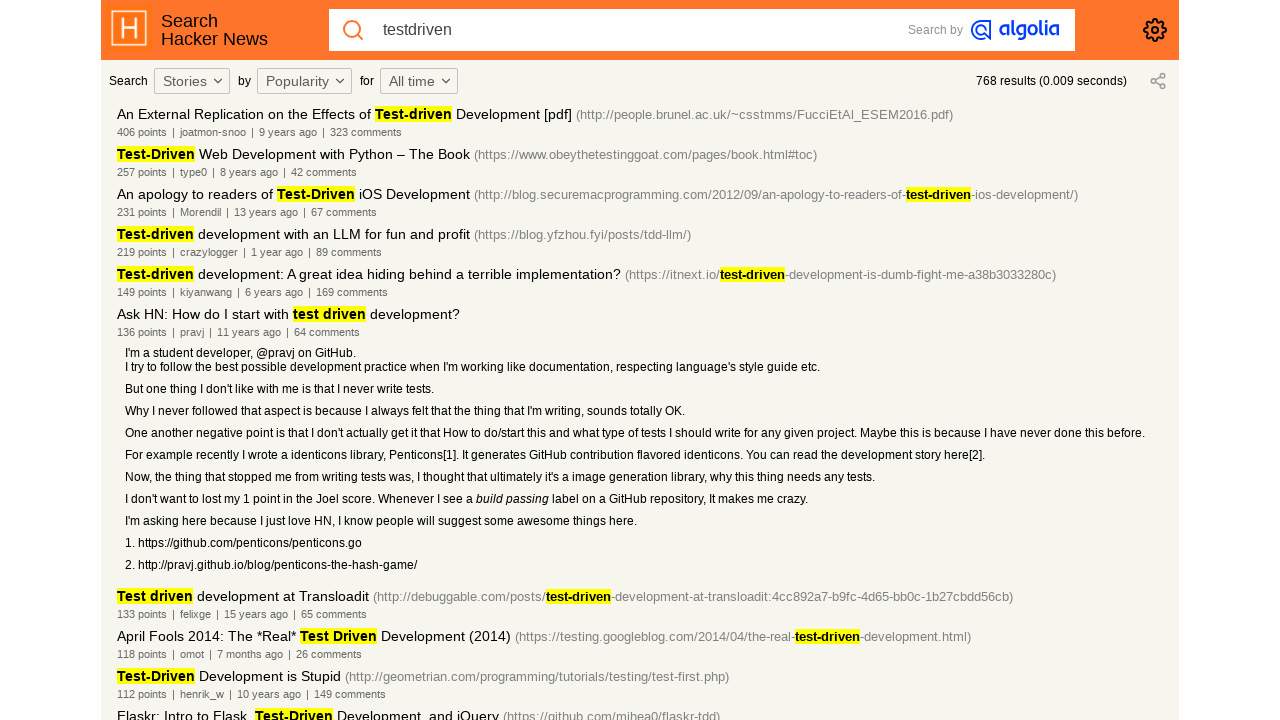